Tests a registration form by filling all required fields (first name, last name, email, phone, address) and submitting, then verifies successful registration.

Starting URL: http://suninjuly.github.io/registration1.html

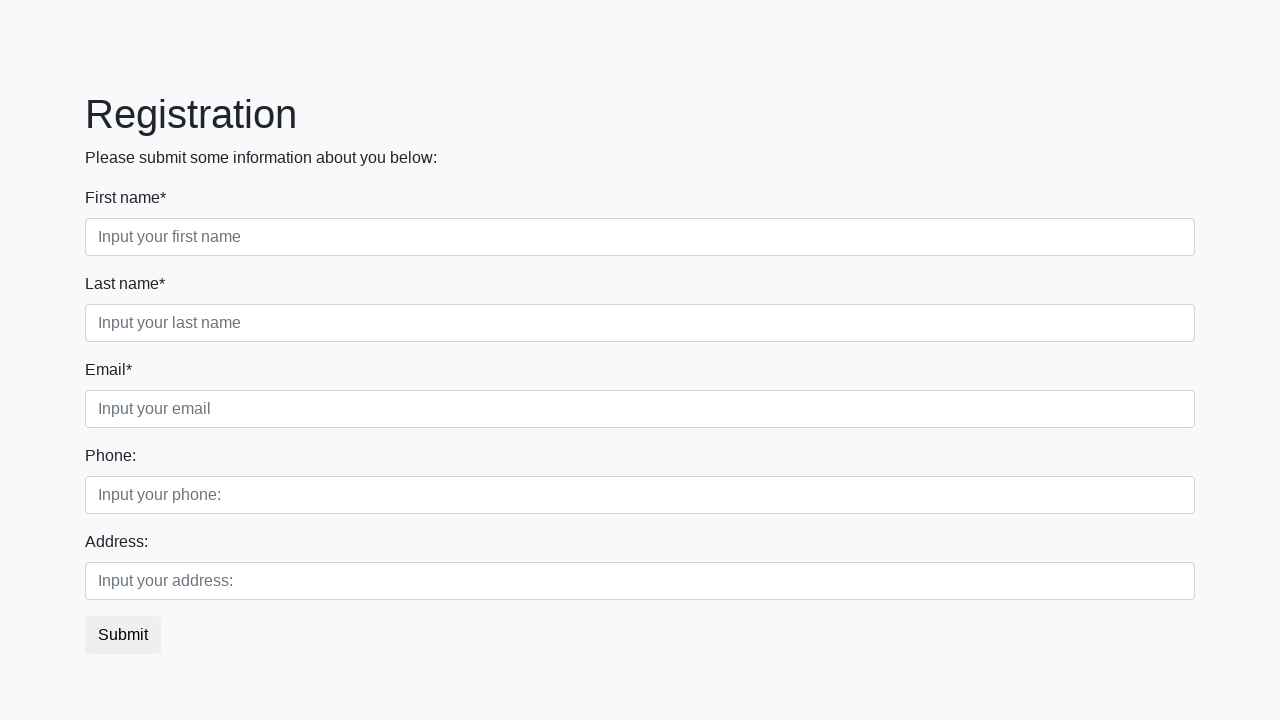

Filled first name field with 'Ivan' on input.form-control.first
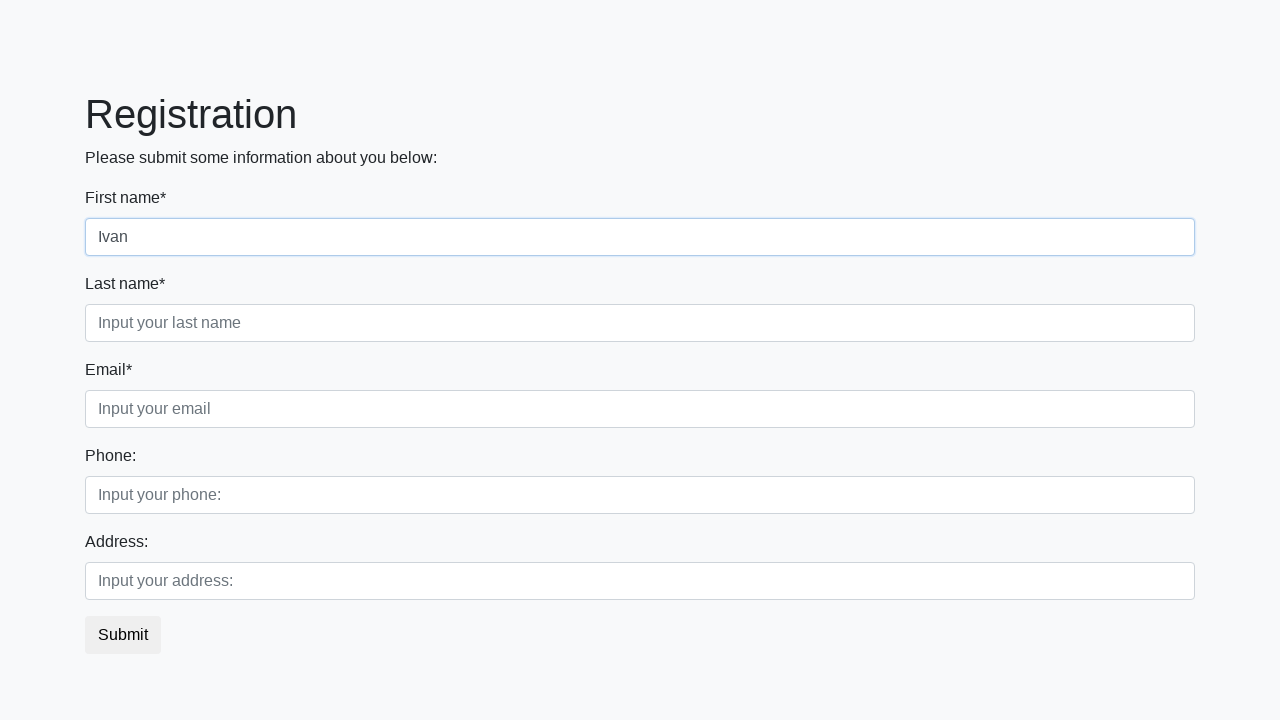

Filled last name field with 'Petrov' on input.form-control.second
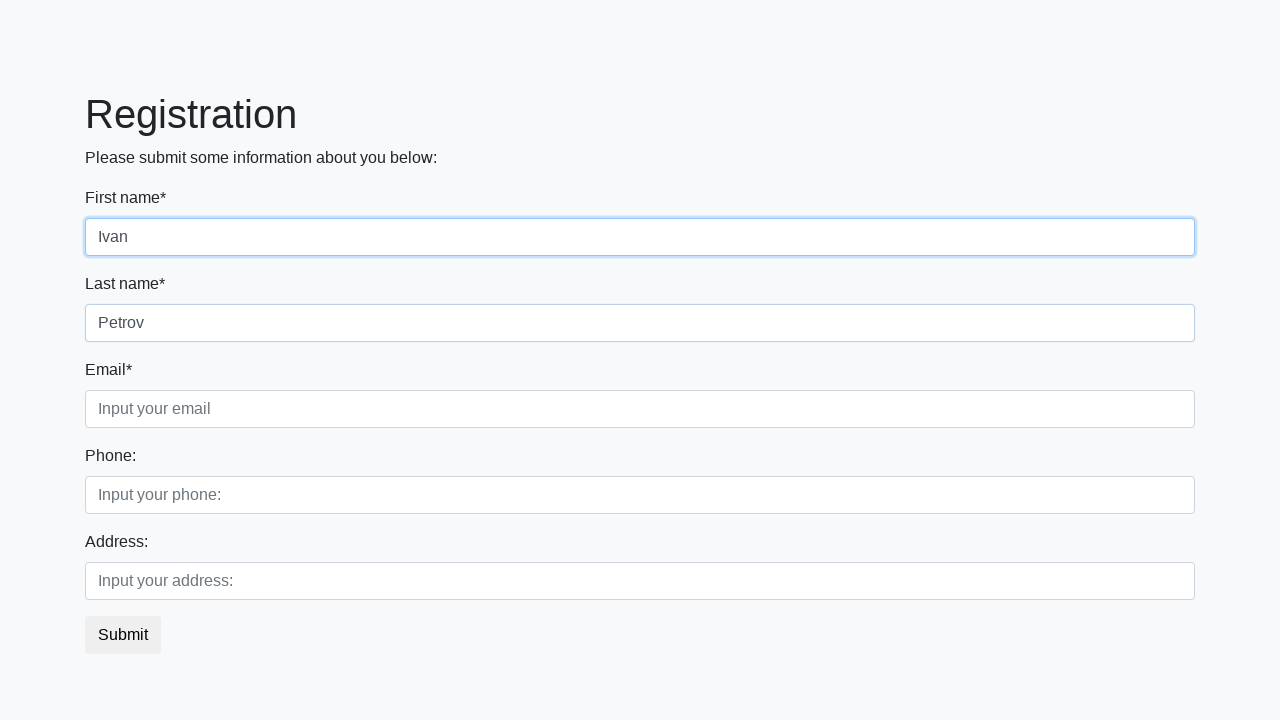

Filled email field with 'PetVan@kuku.ru' on input.form-control.third
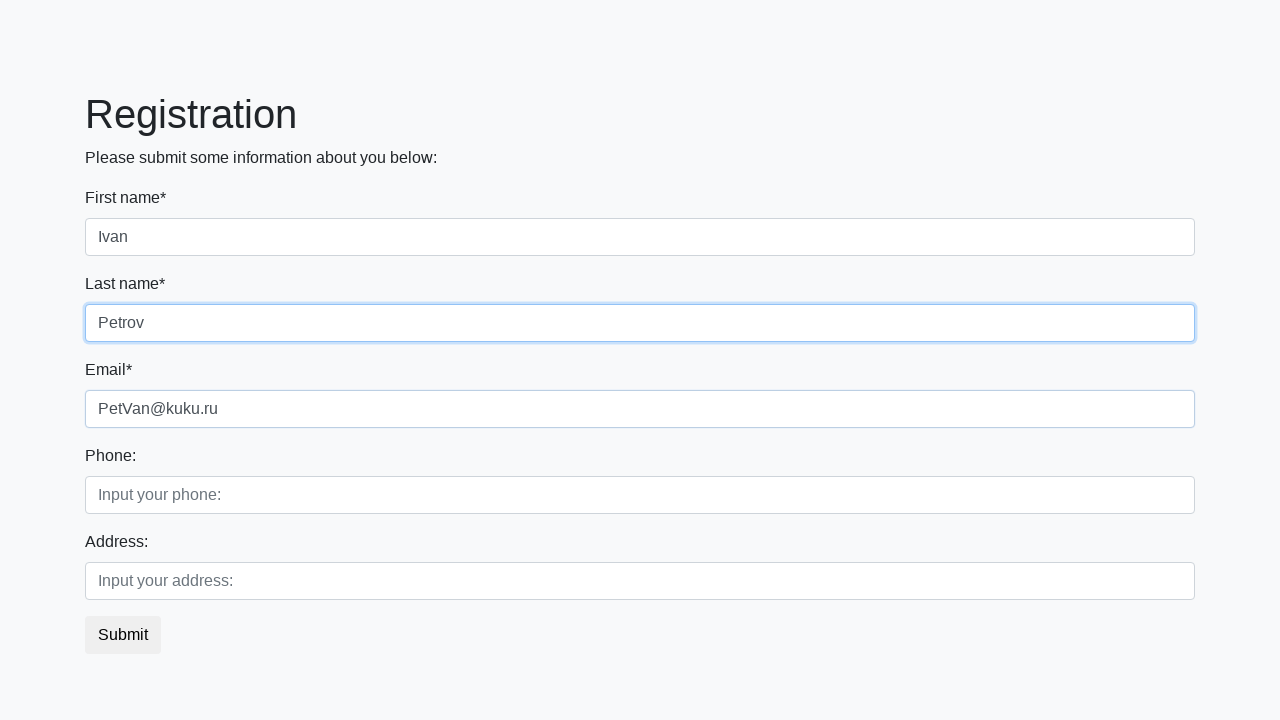

Filled phone field with '+79216502452' on .form-group.second_class input.form-control.second
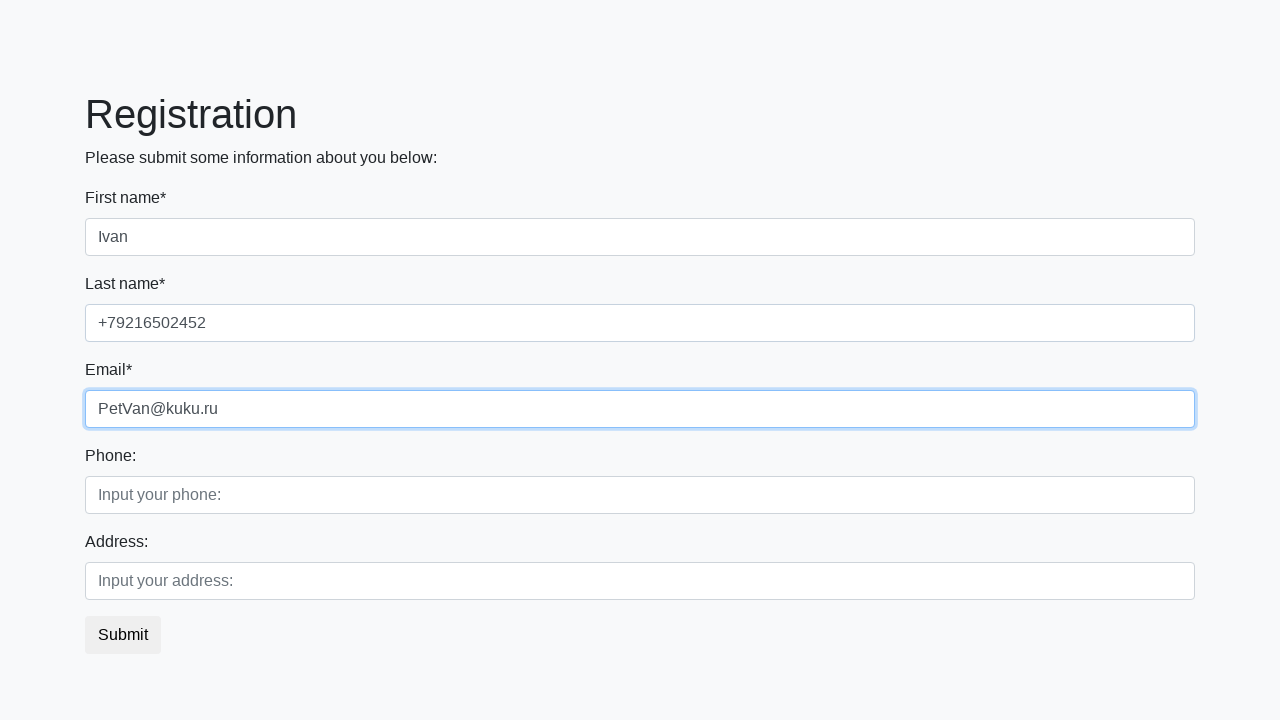

Filled address field with 'Gorilovo' on .form-group.third_class input.form-control.third
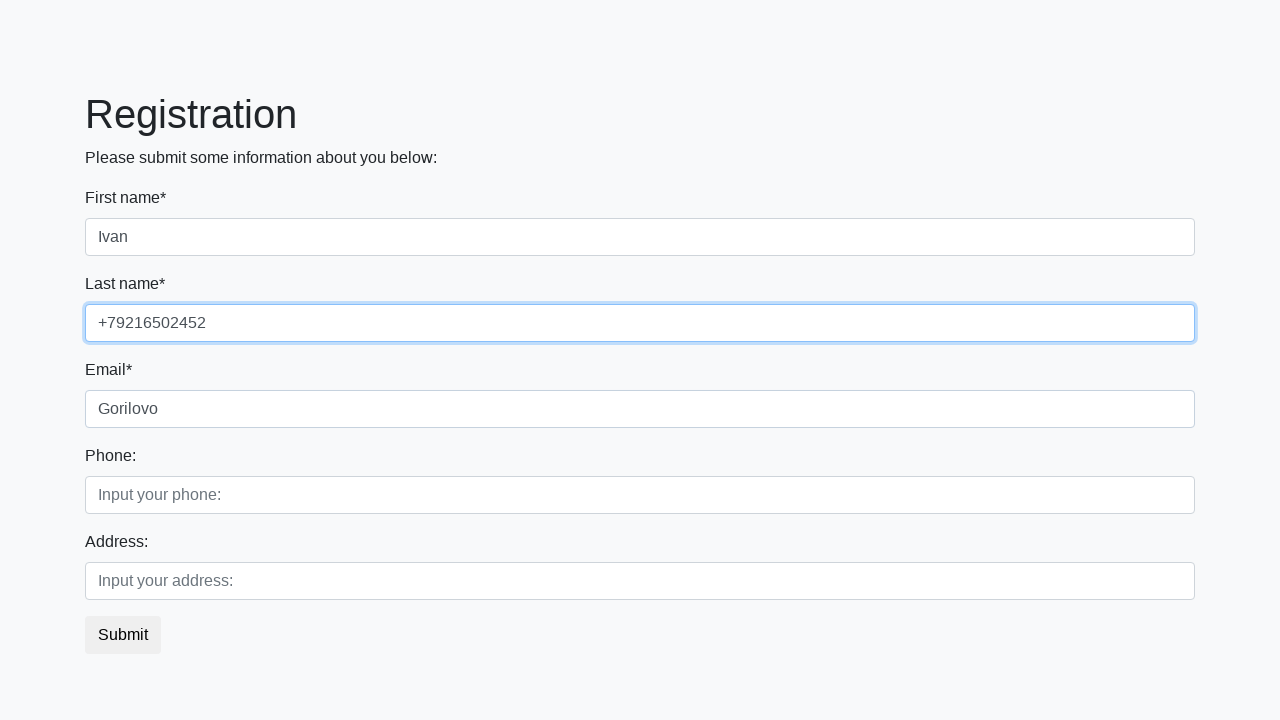

Clicked submit button to register at (123, 635) on button.btn
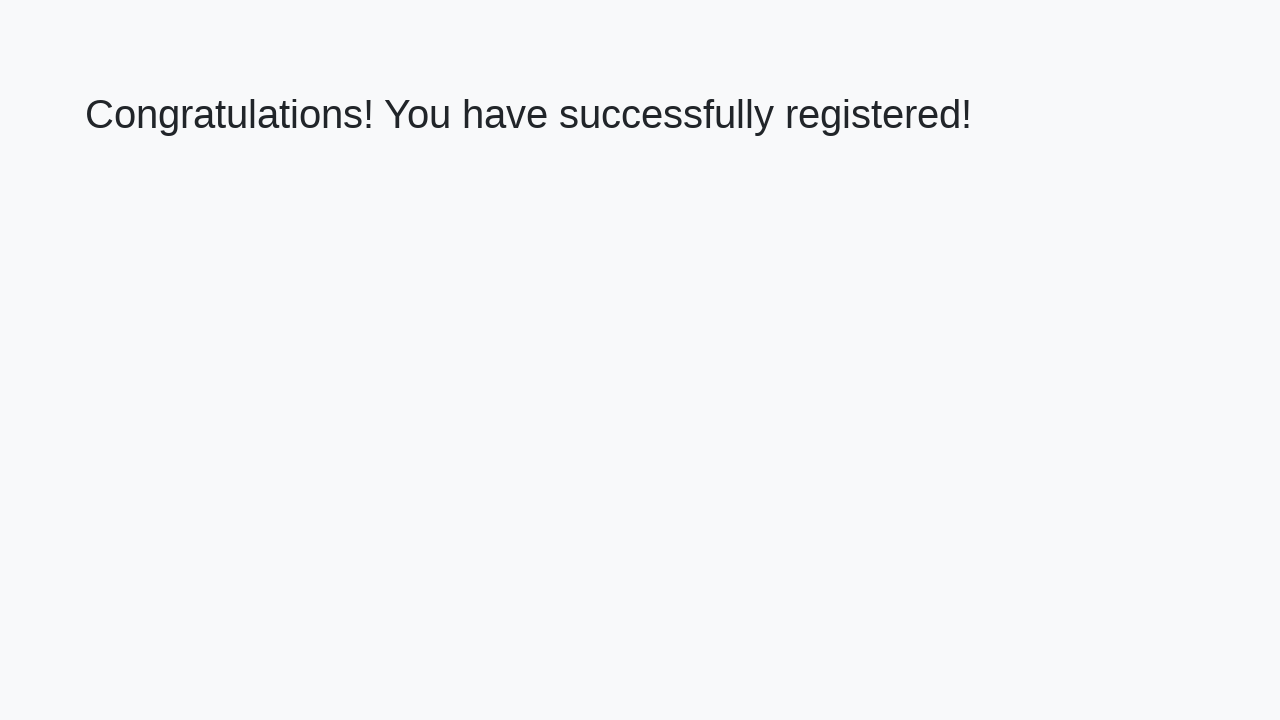

Success message appeared - registration completed
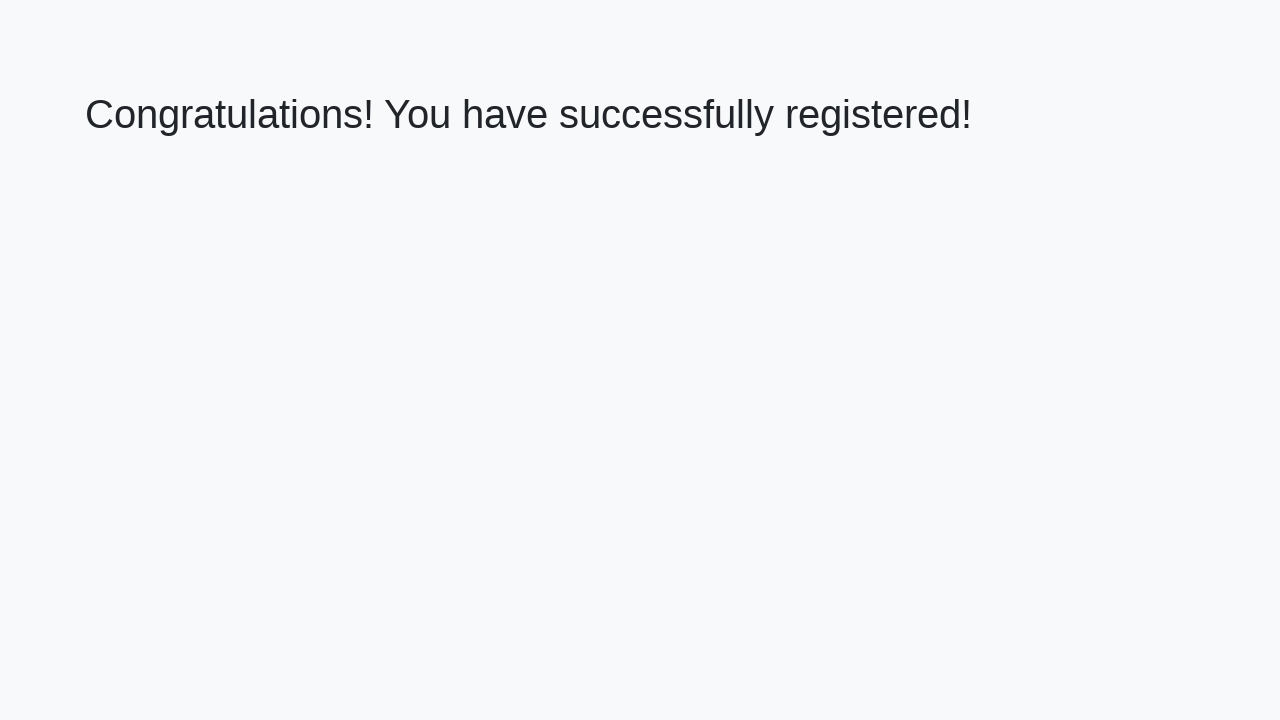

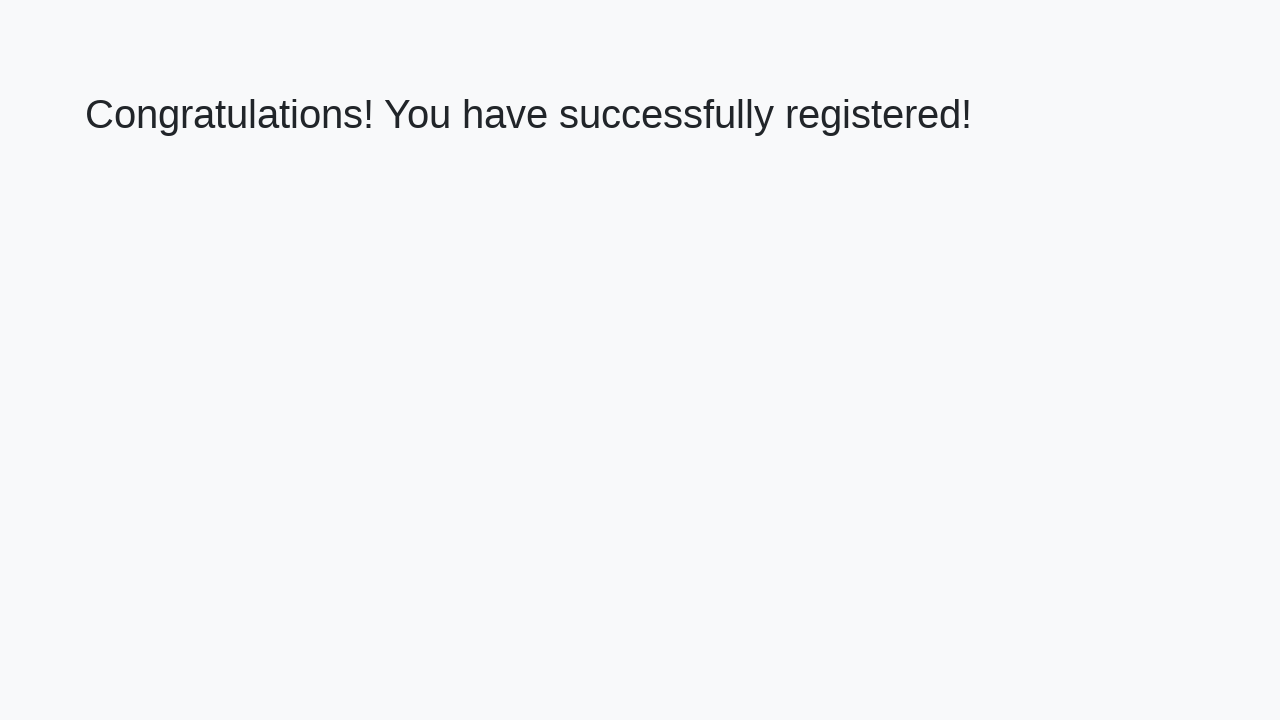